Tests dropdown functionality by selecting options from single and multi-select dropdowns, including selecting by visible text, index, and value, then deselecting options

Starting URL: https://www.hyrtutorials.com/p/html-dropdown-elements-practice.html

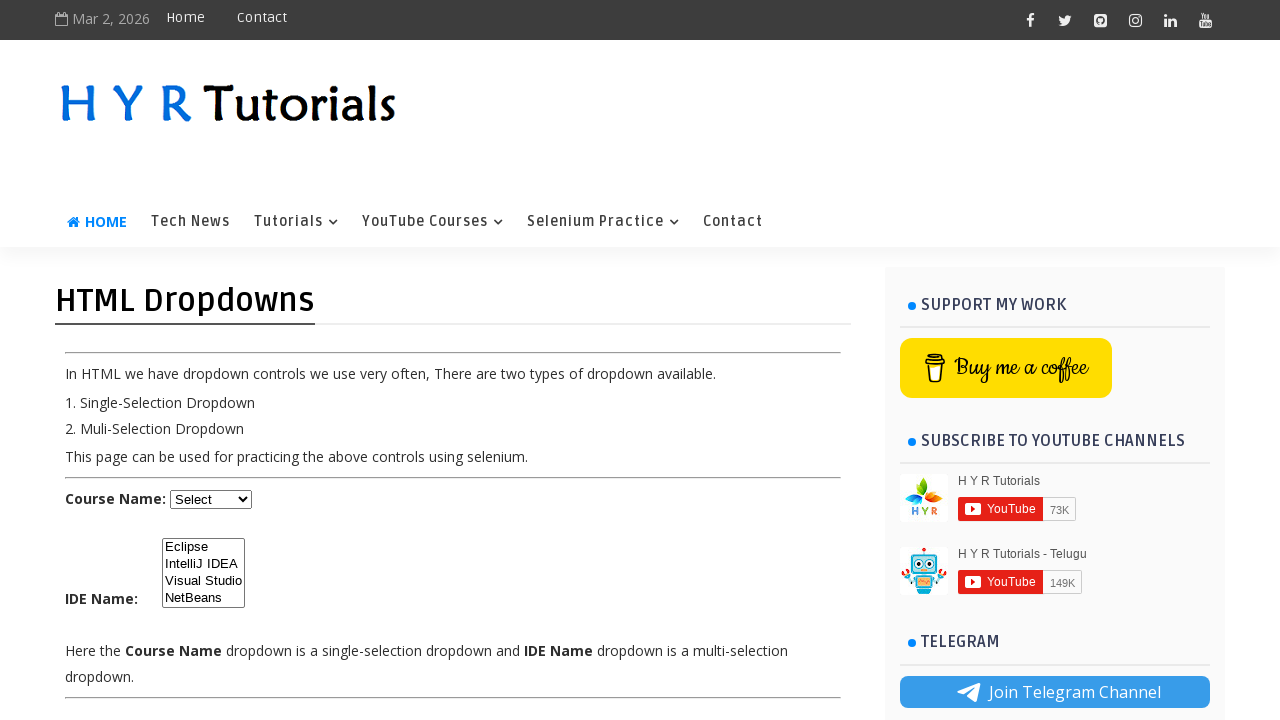

Navigated to dropdown practice page
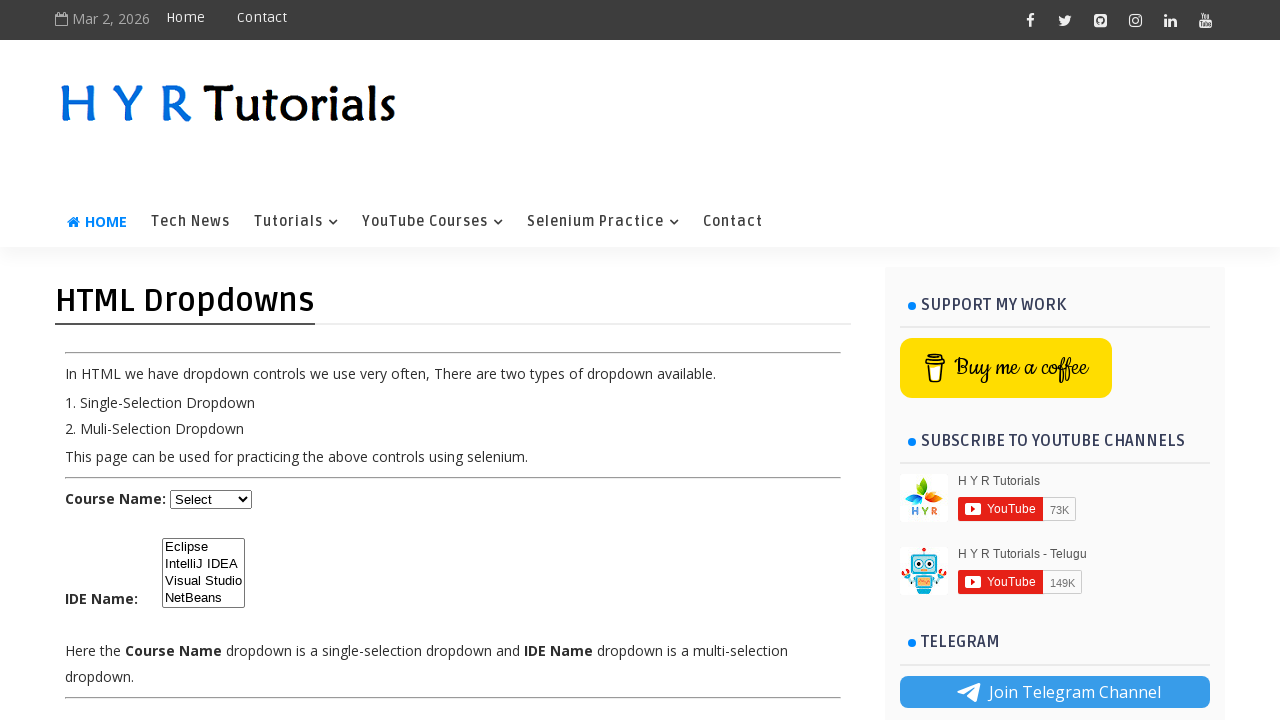

Selected 'Java' from single-select course dropdown by label on #course
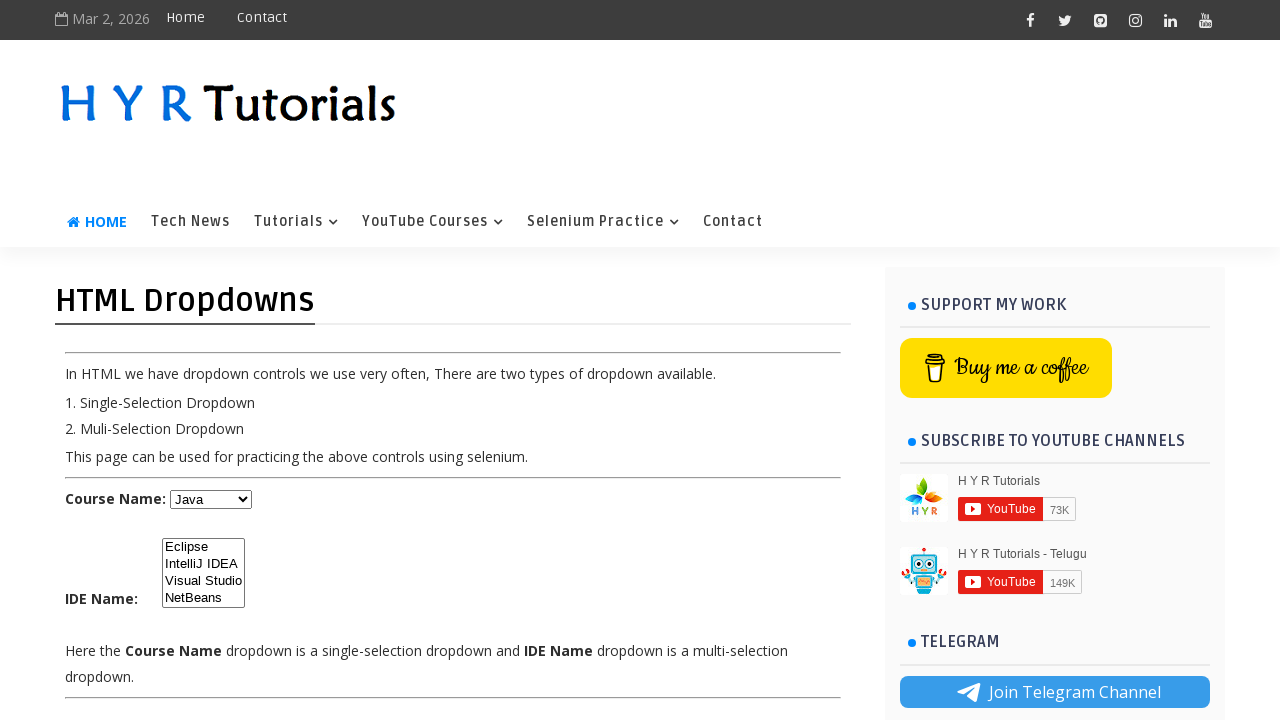

Selected IDE option at index 1 from multi-select dropdown on #ide
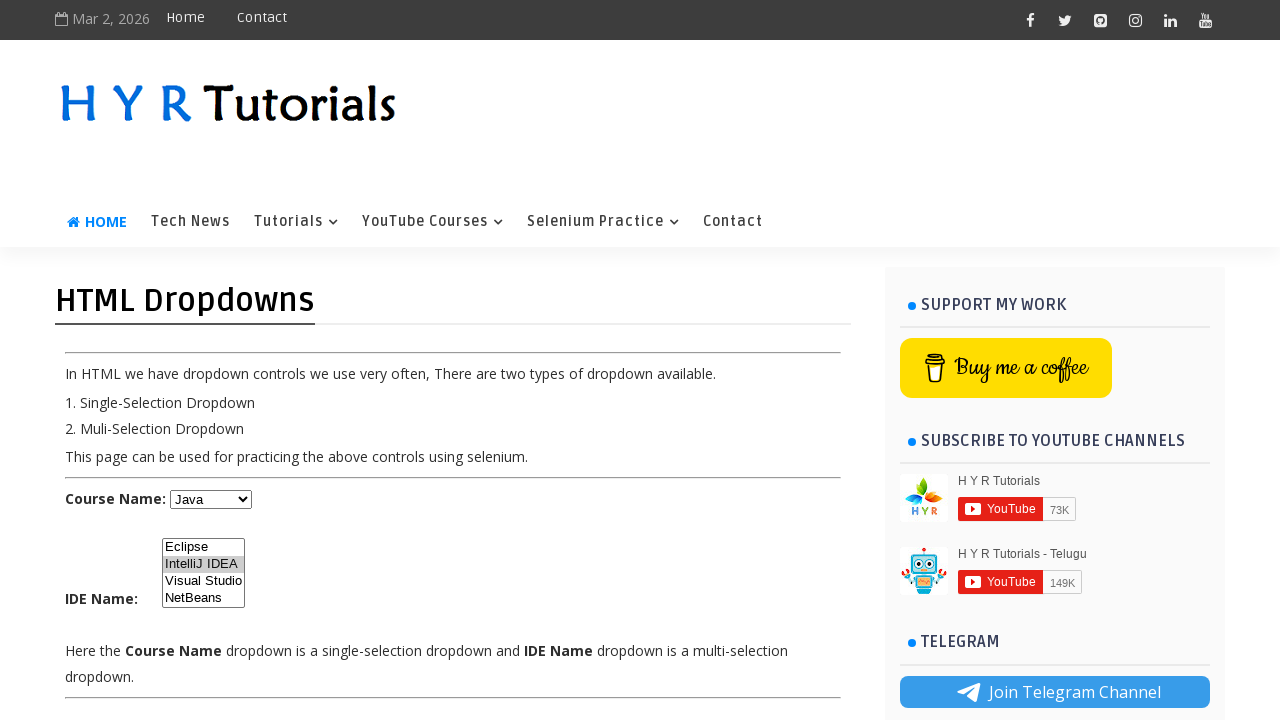

Selected 'Eclipse' from multi-select IDE dropdown by label on #ide
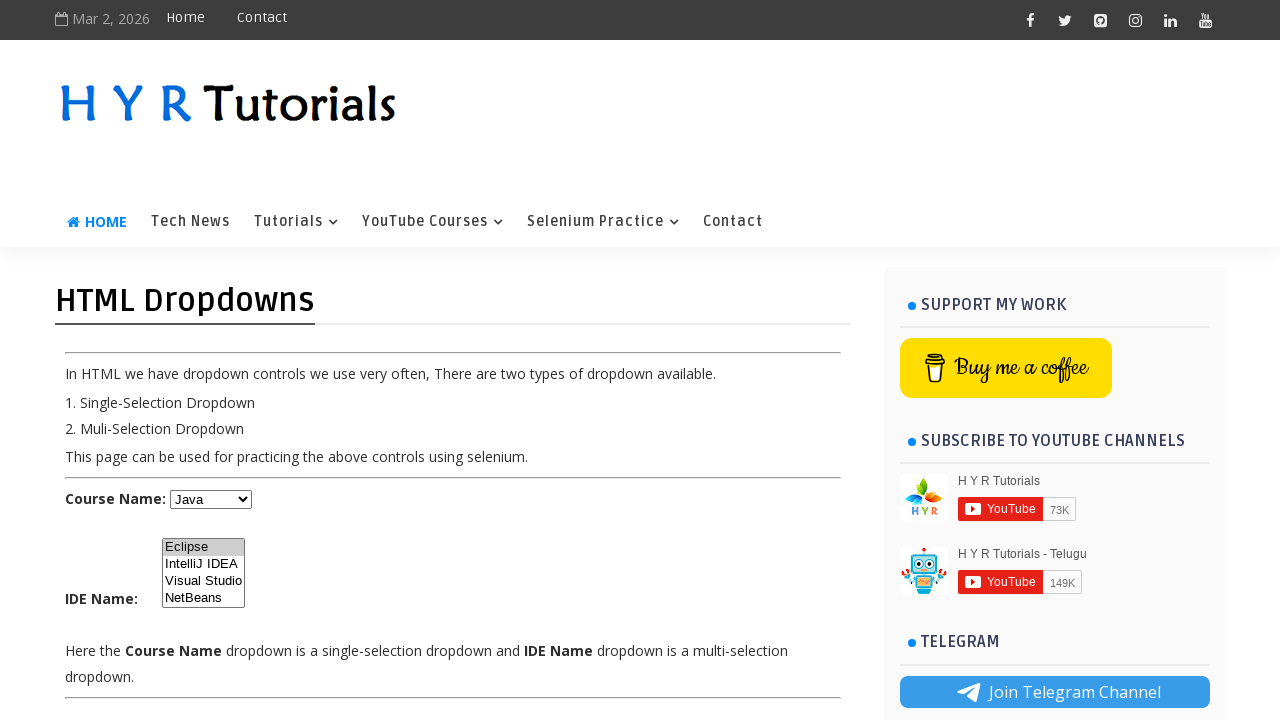

Selected NetBeans by value 'nb' from multi-select IDE dropdown on #ide
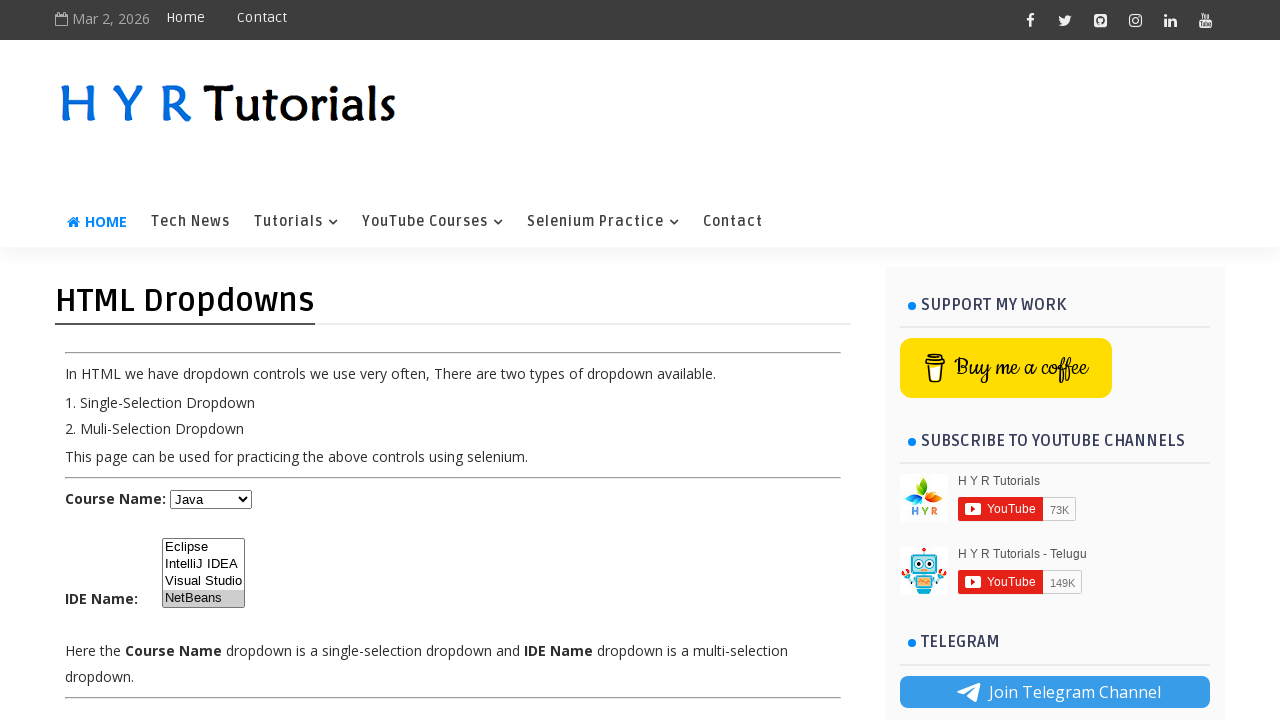

Waited 2 seconds to view all selections
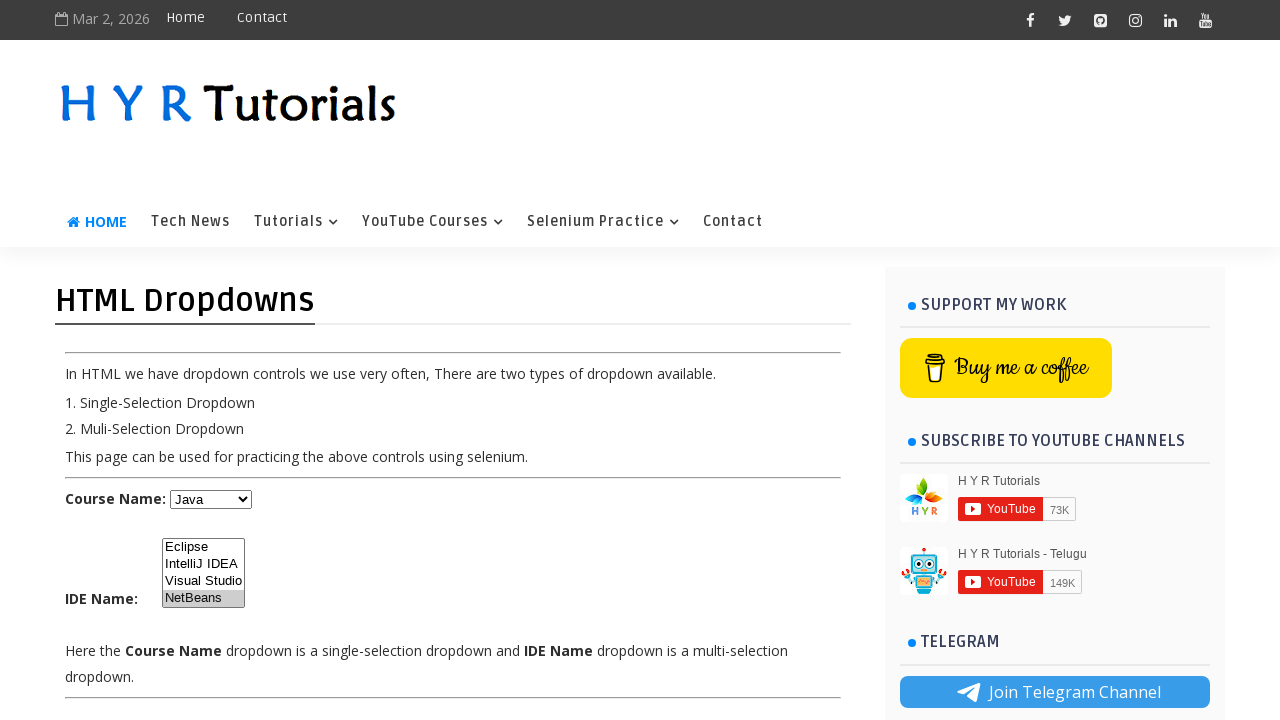

Deselected 'nb' (NetBeans) option from multi-select IDE dropdown
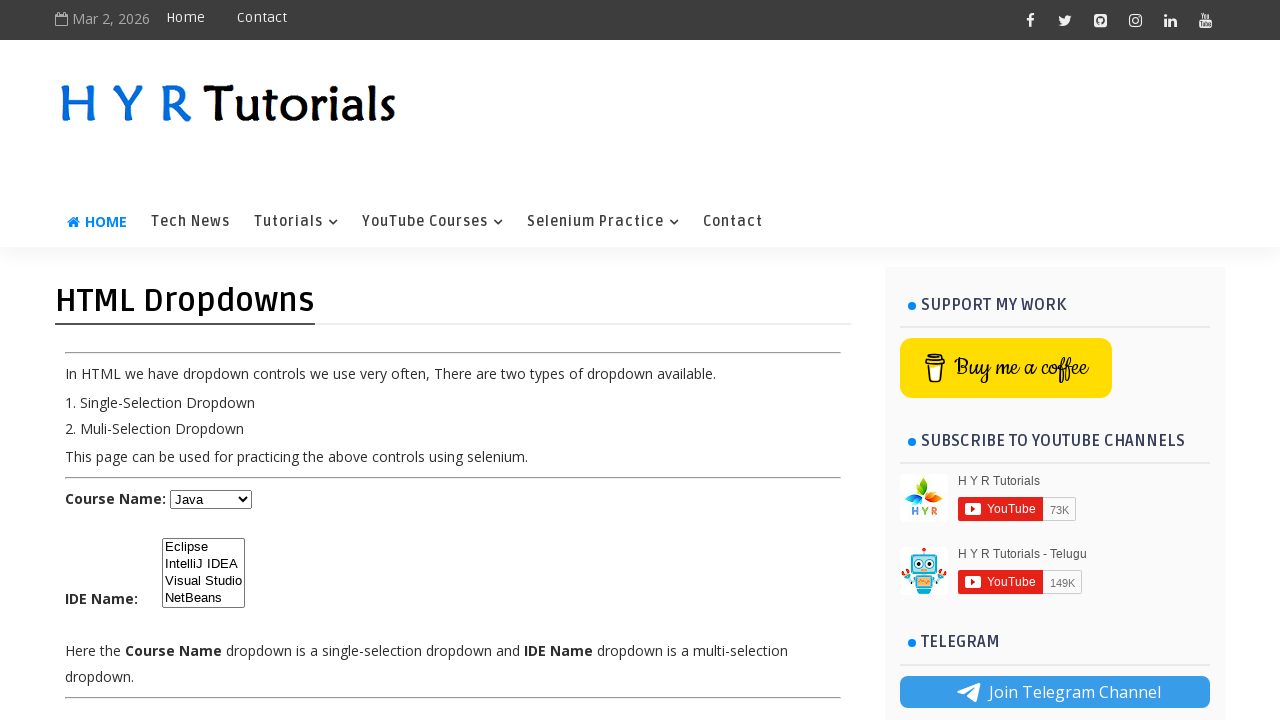

Waited 2 seconds to view deselection result
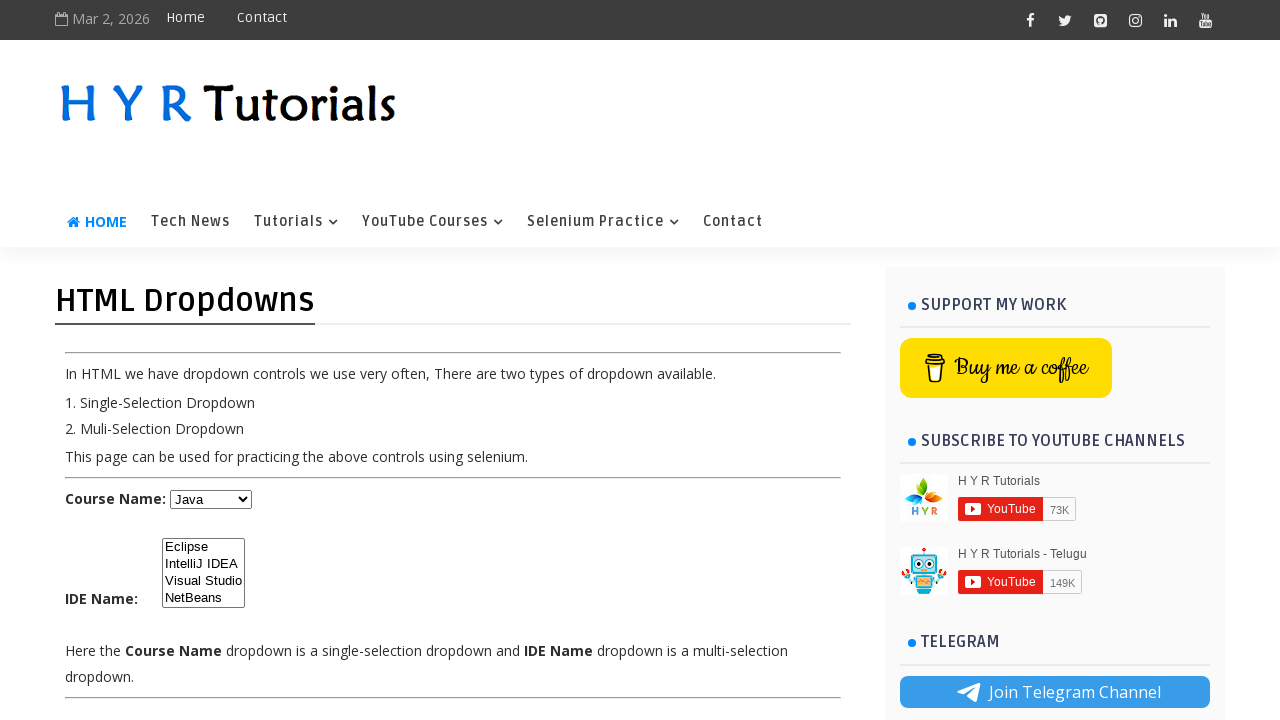

Deselected all options from multi-select IDE dropdown
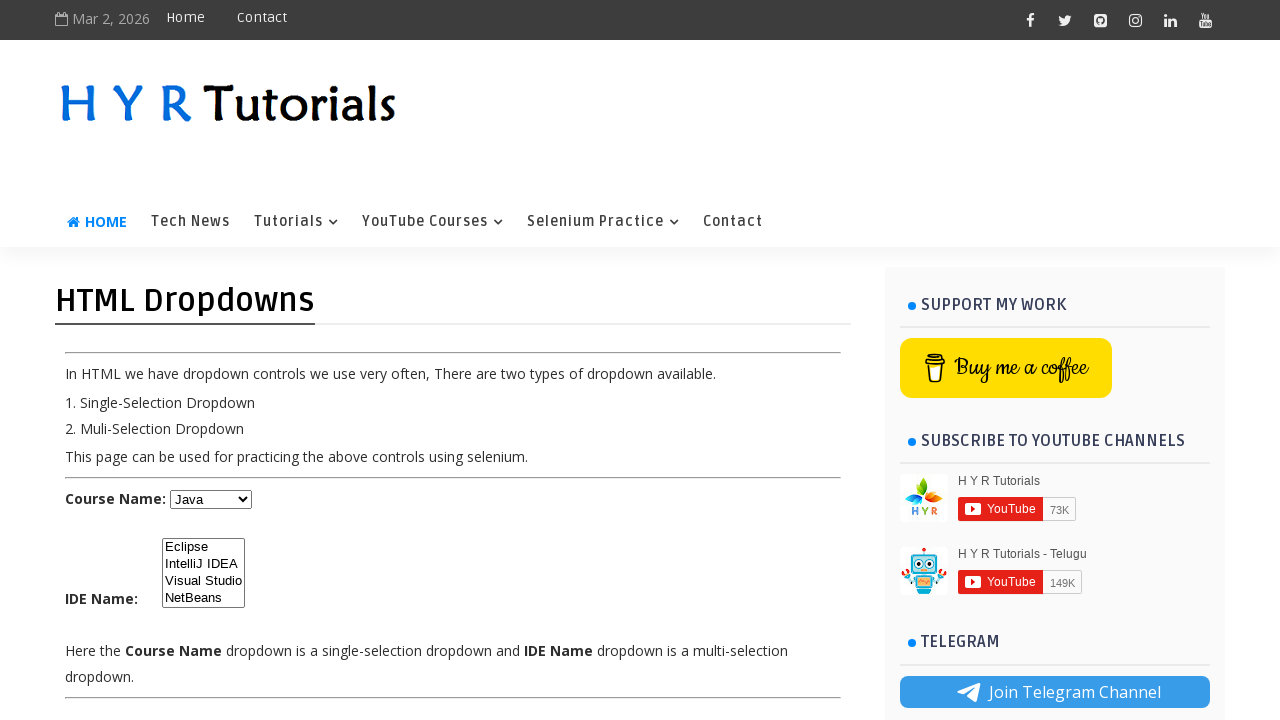

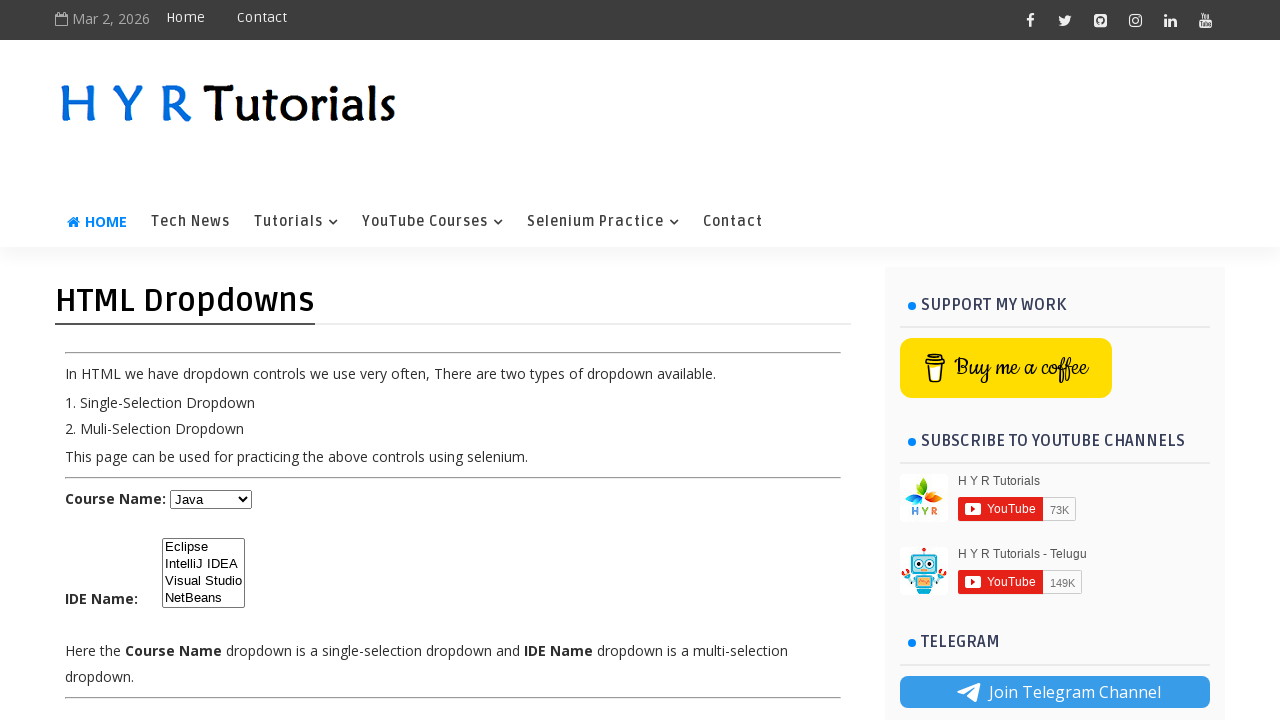